Tests checkbox functionality by clicking on checkbox1 and checkbox2 if they are not already selected, then verifies both checkboxes are selected.

Starting URL: https://testcenter.techproeducation.com/index.php?page=checkboxes

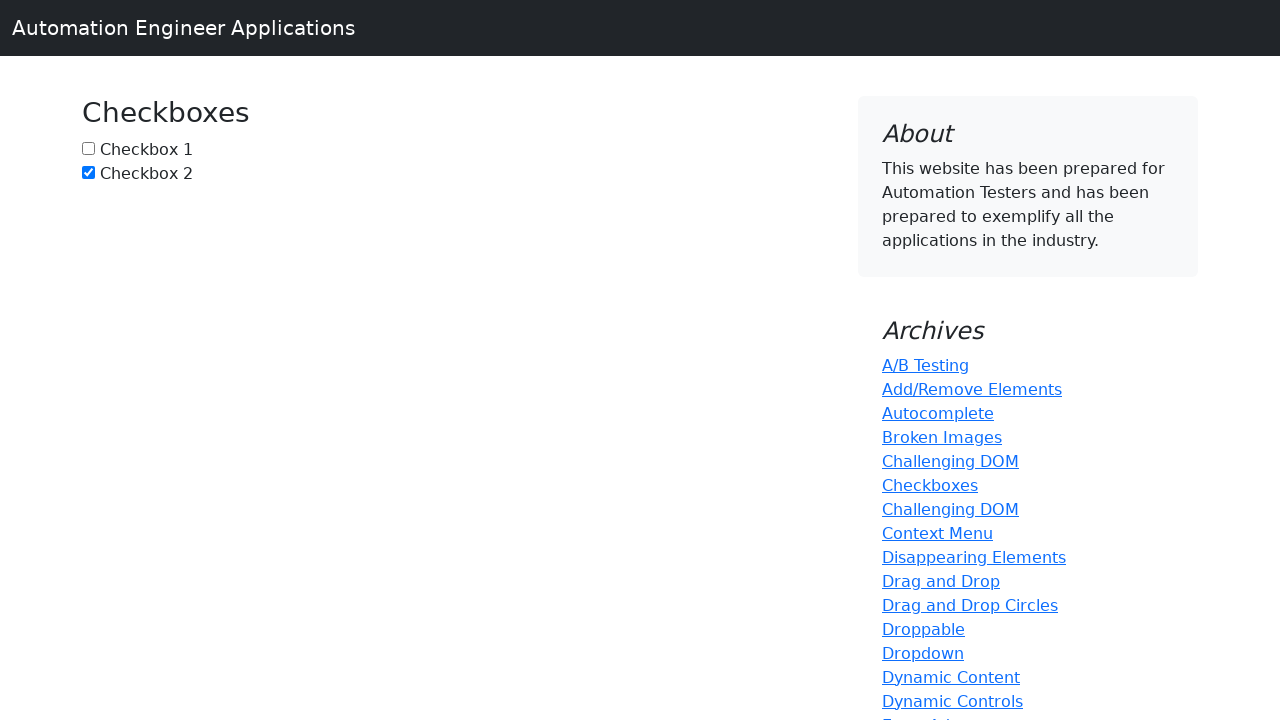

Located checkbox1 element
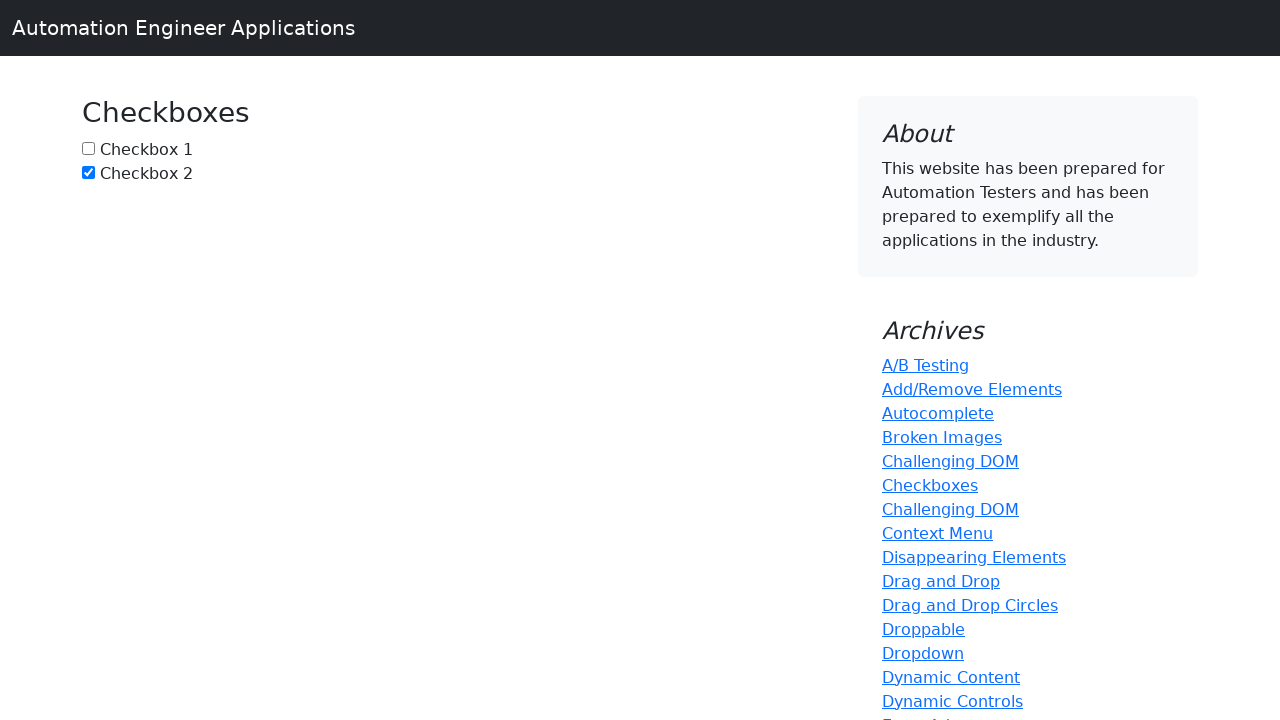

Checked that checkbox1 is not selected
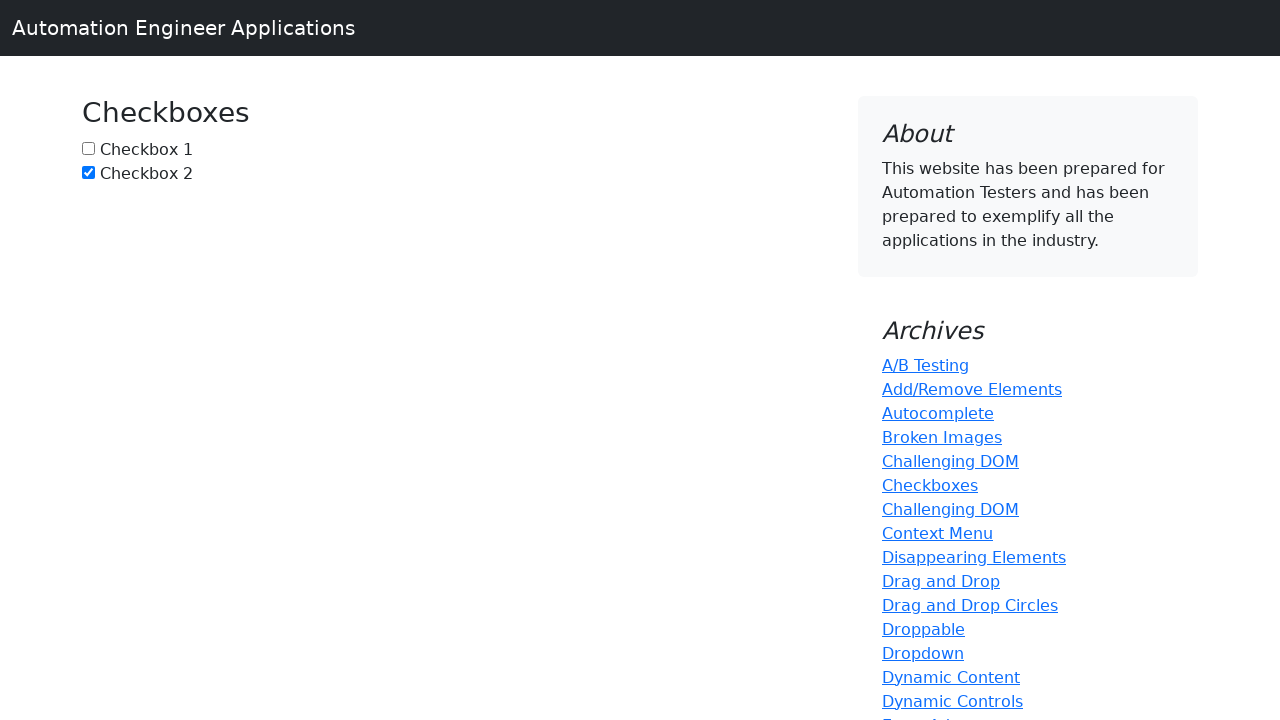

Clicked checkbox1 to select it at (88, 148) on input#box1
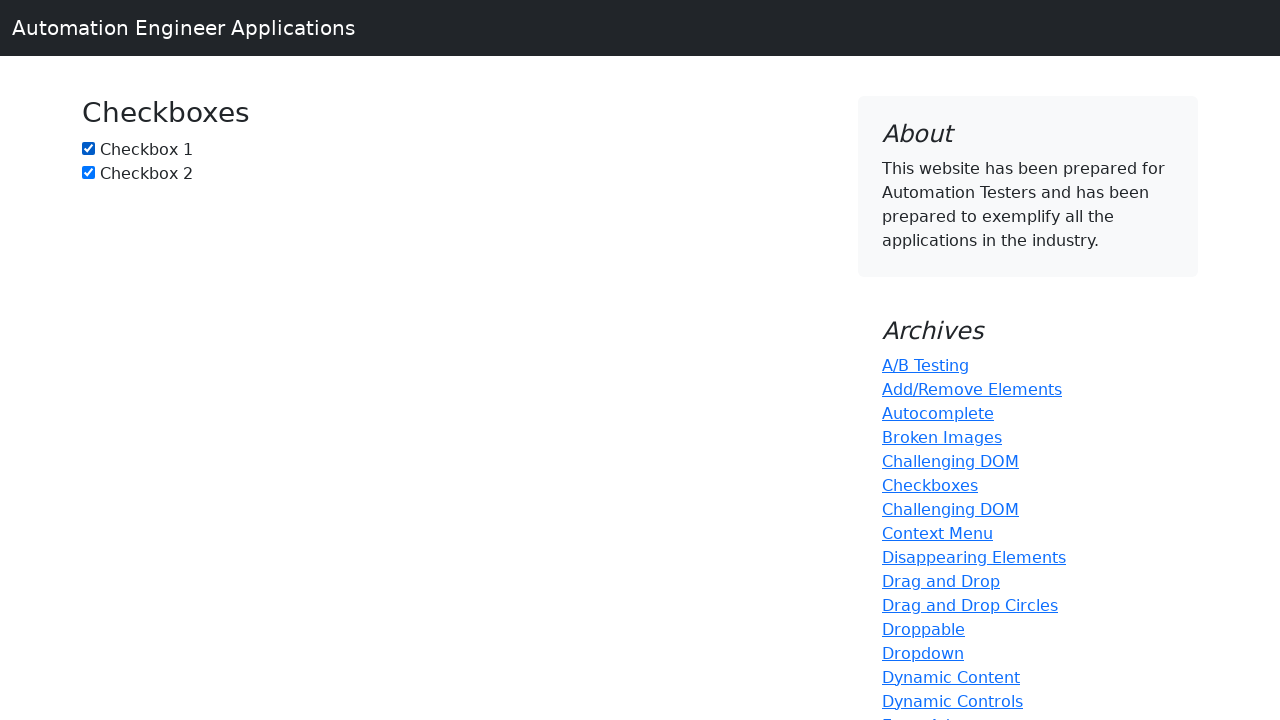

Verified checkbox1 is selected
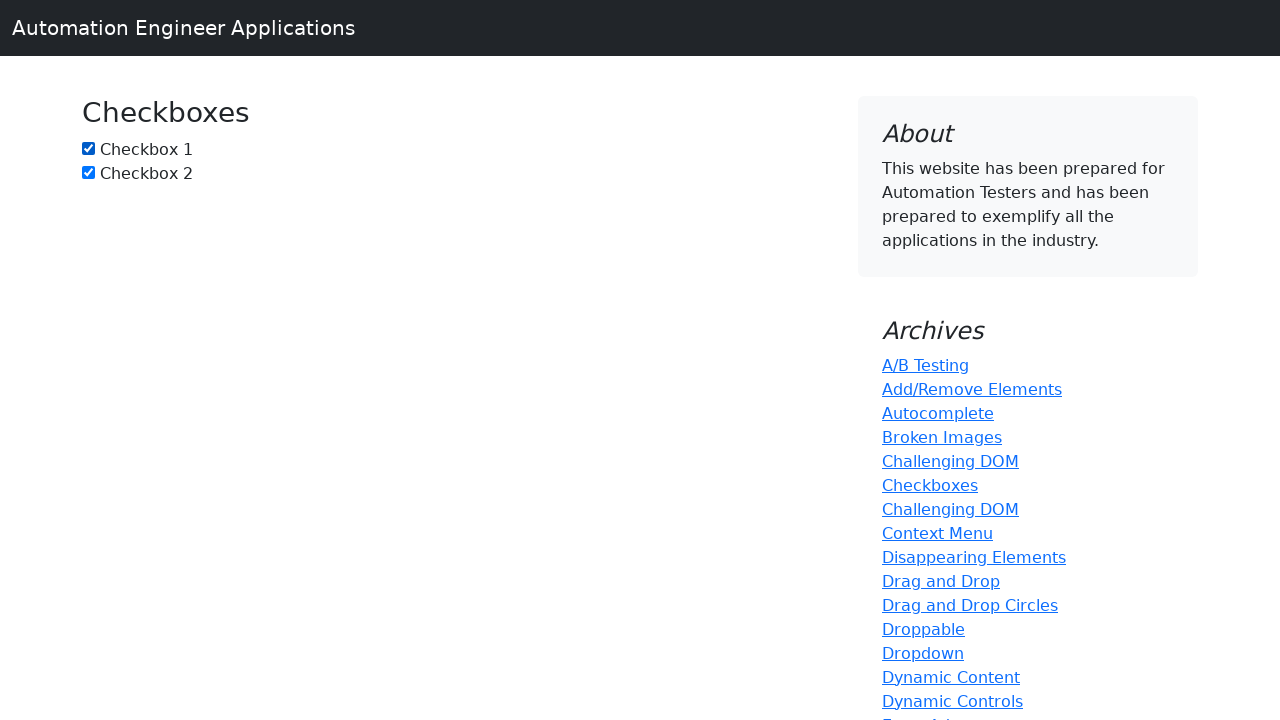

Located checkbox2 element
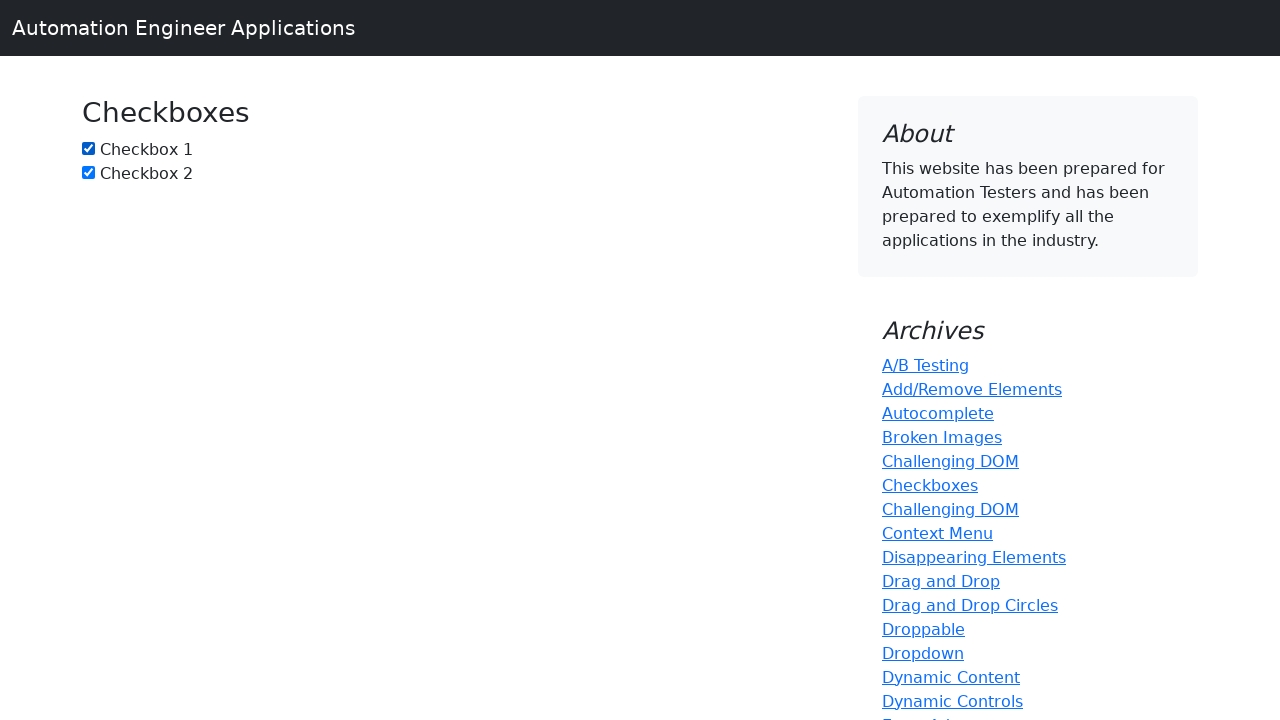

Checkbox2 is already selected
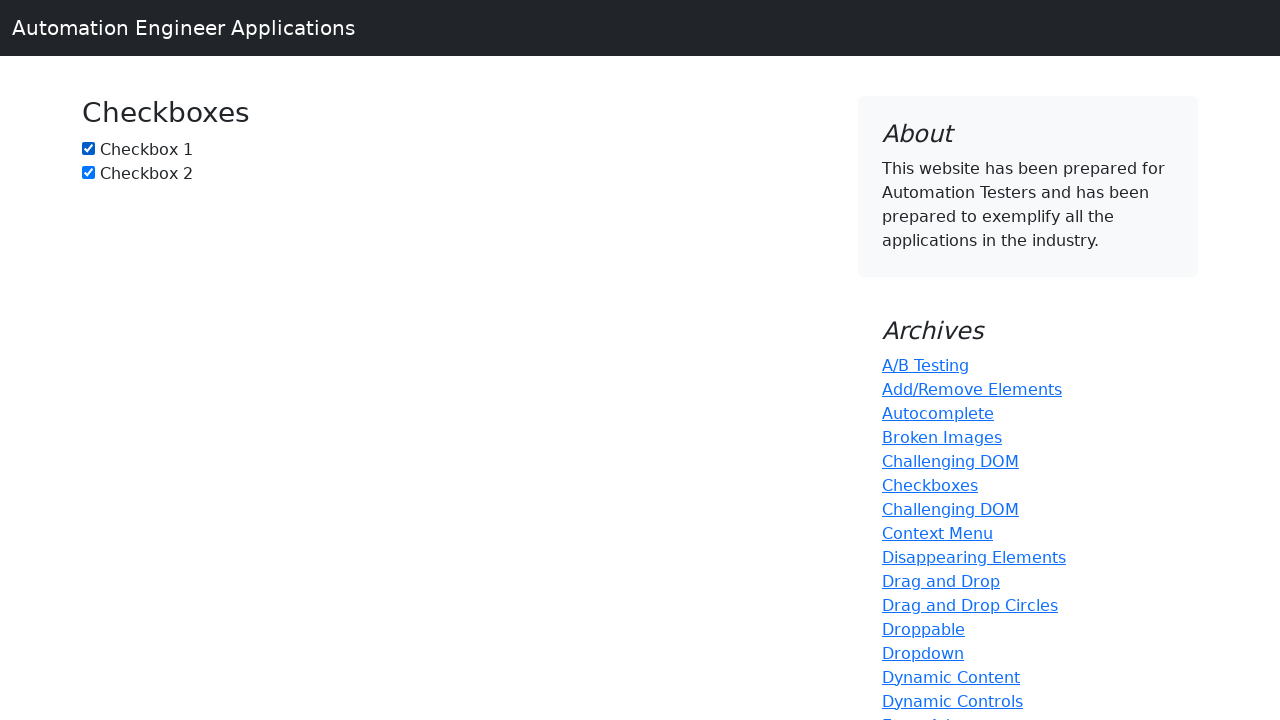

Verified checkbox2 is selected
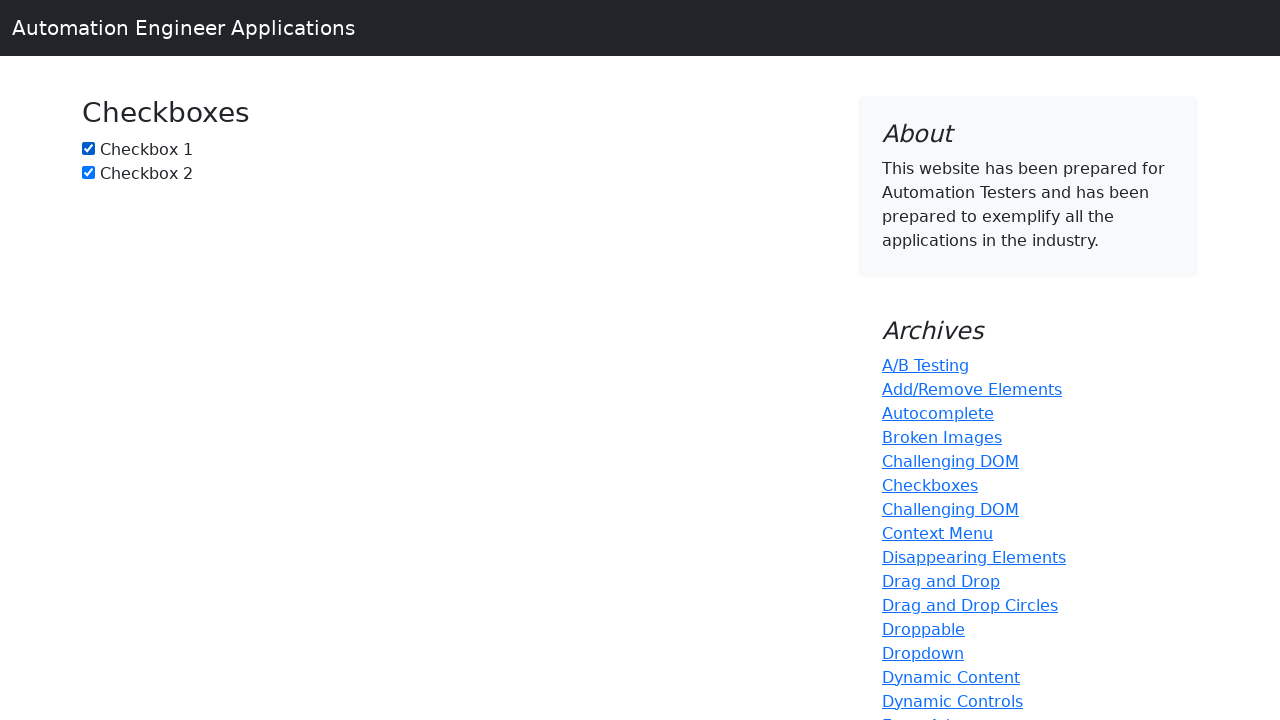

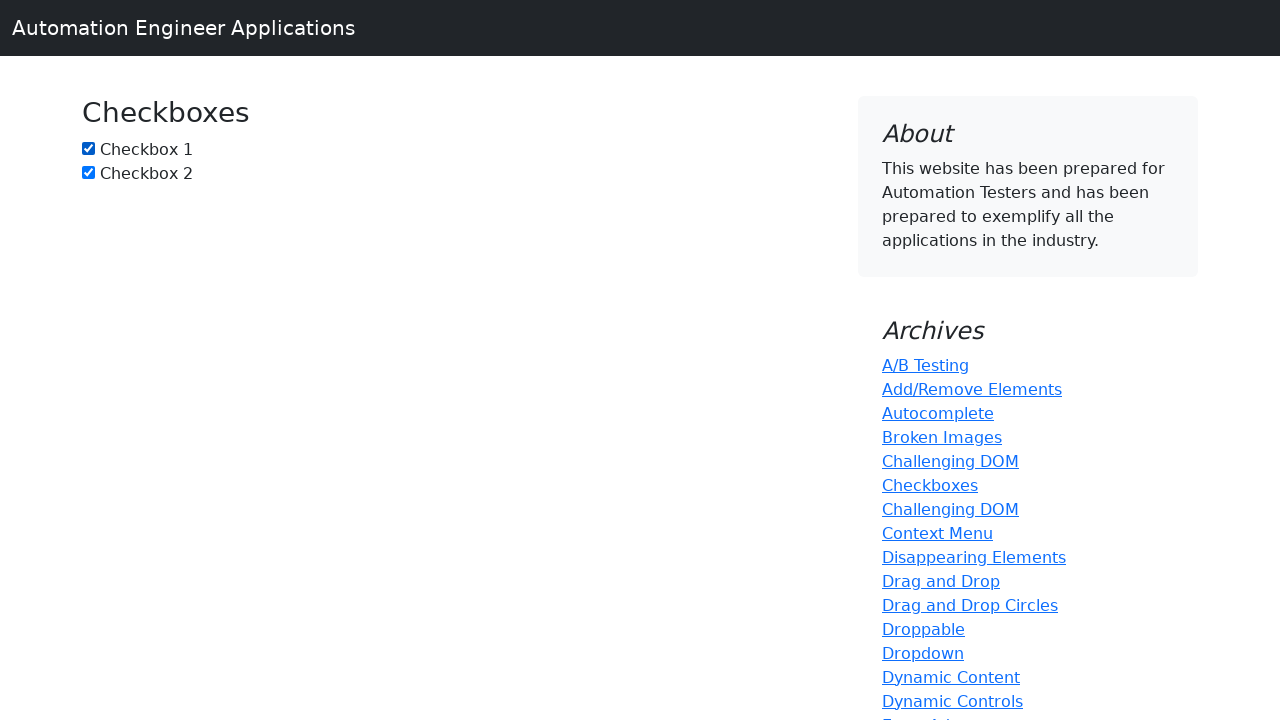